Tests file generation and download for both text and PDF files by filling in content and clicking download buttons

Starting URL: https://demo.automationtesting.in/FileDownload.html

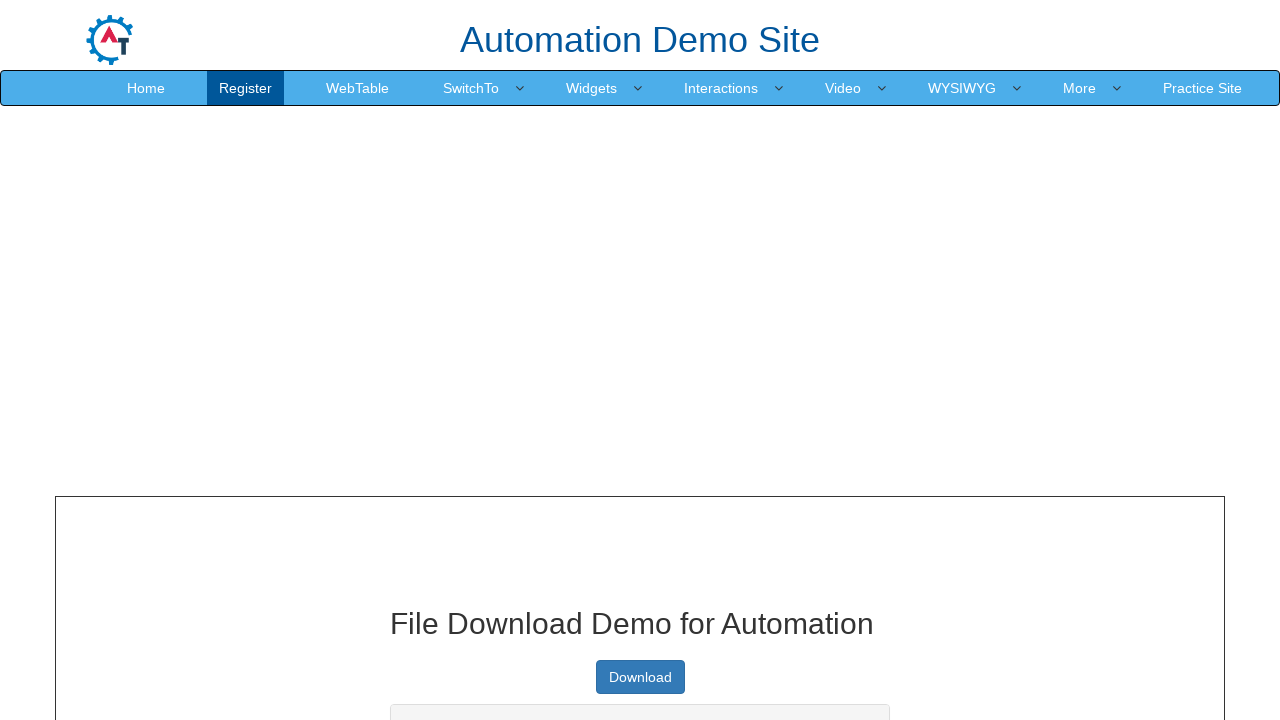

Filled text box with 'testing download text file' on //*[@id="textbox"]
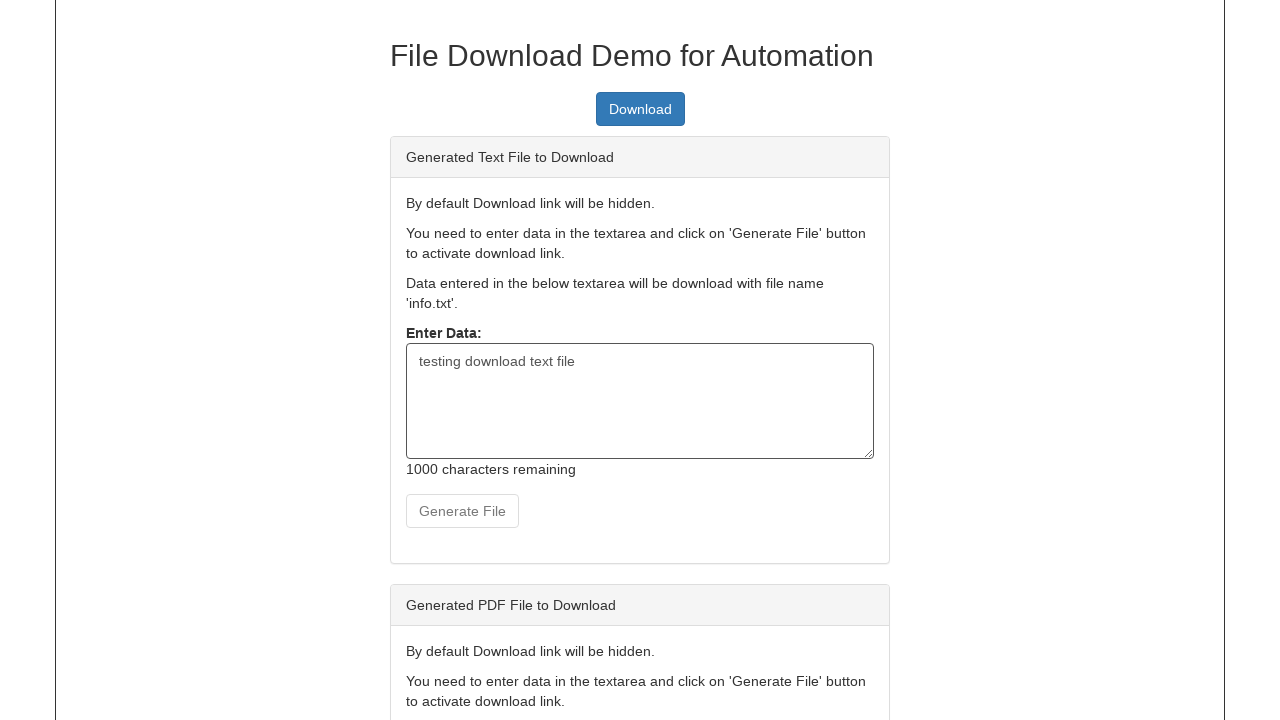

Pressed Enter to generate text file on //*[@id="createTxt"]
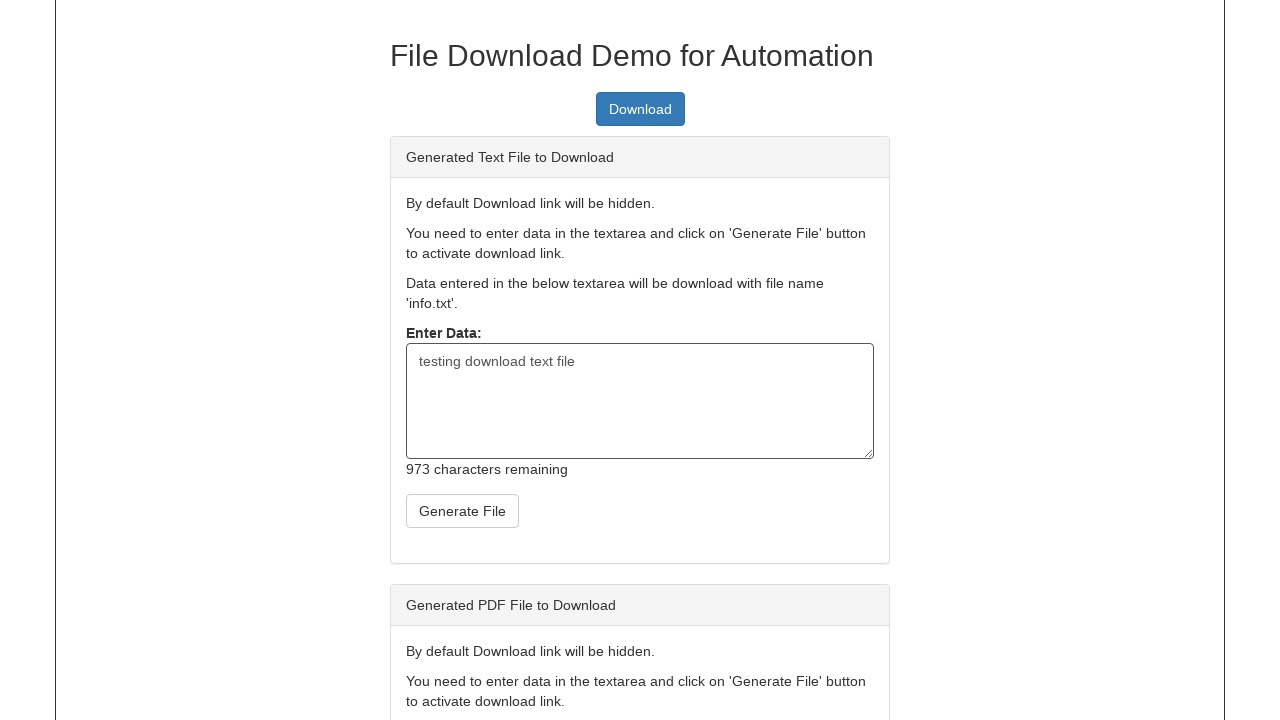

Pressed Enter to download text file on //*[@id="link-to-download"]
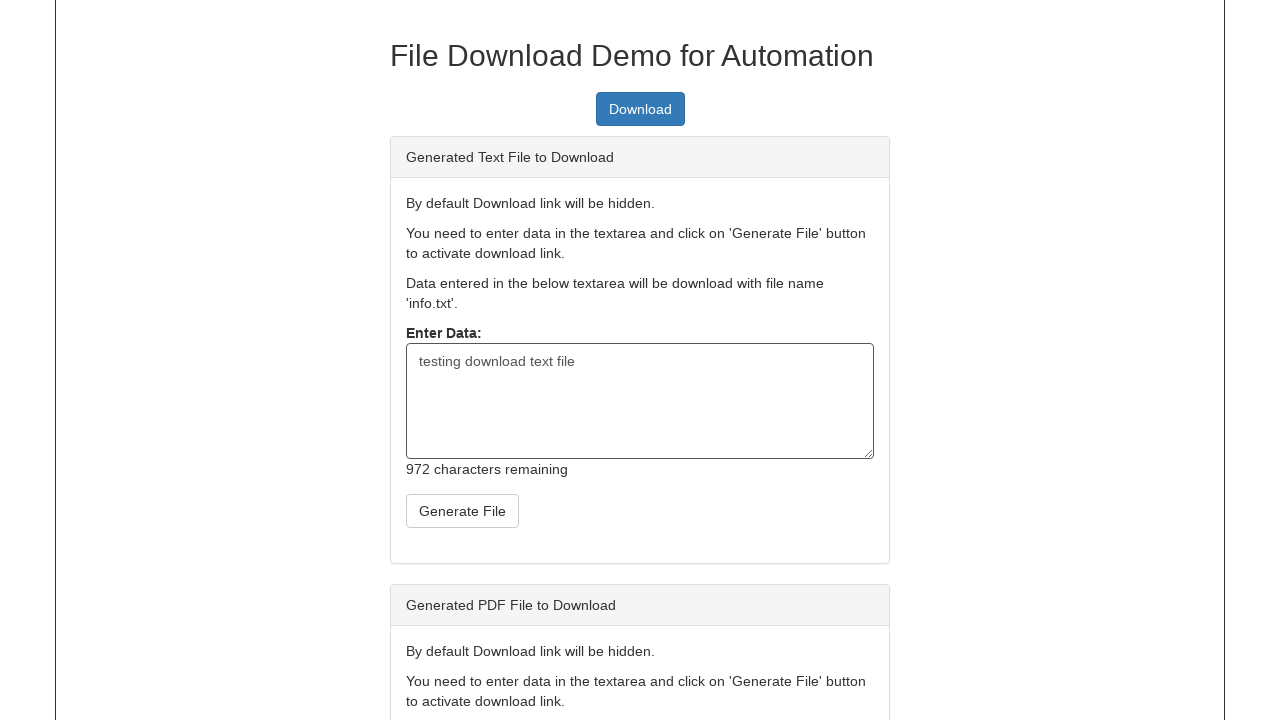

Filled PDF box with 'testing pdf' on #pdfbox
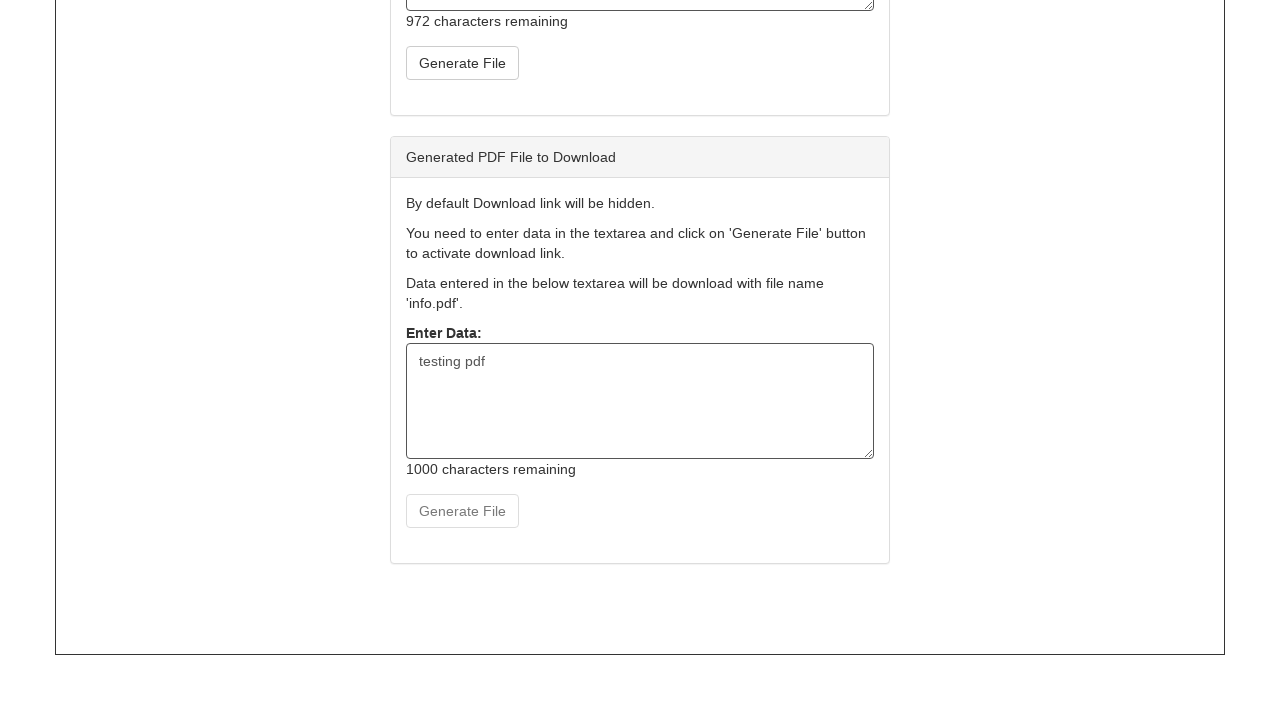

Pressed Enter to generate PDF file on #createPdf
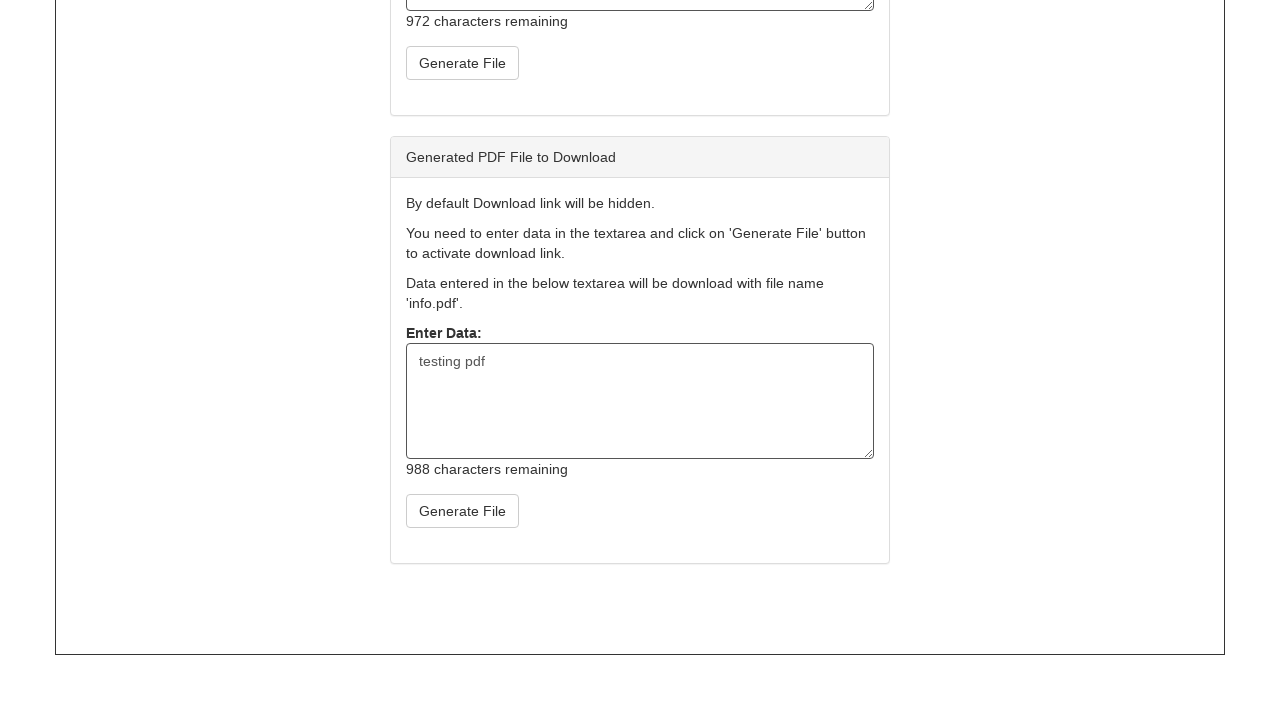

Pressed Enter to download PDF file on #pdf-link-to-download
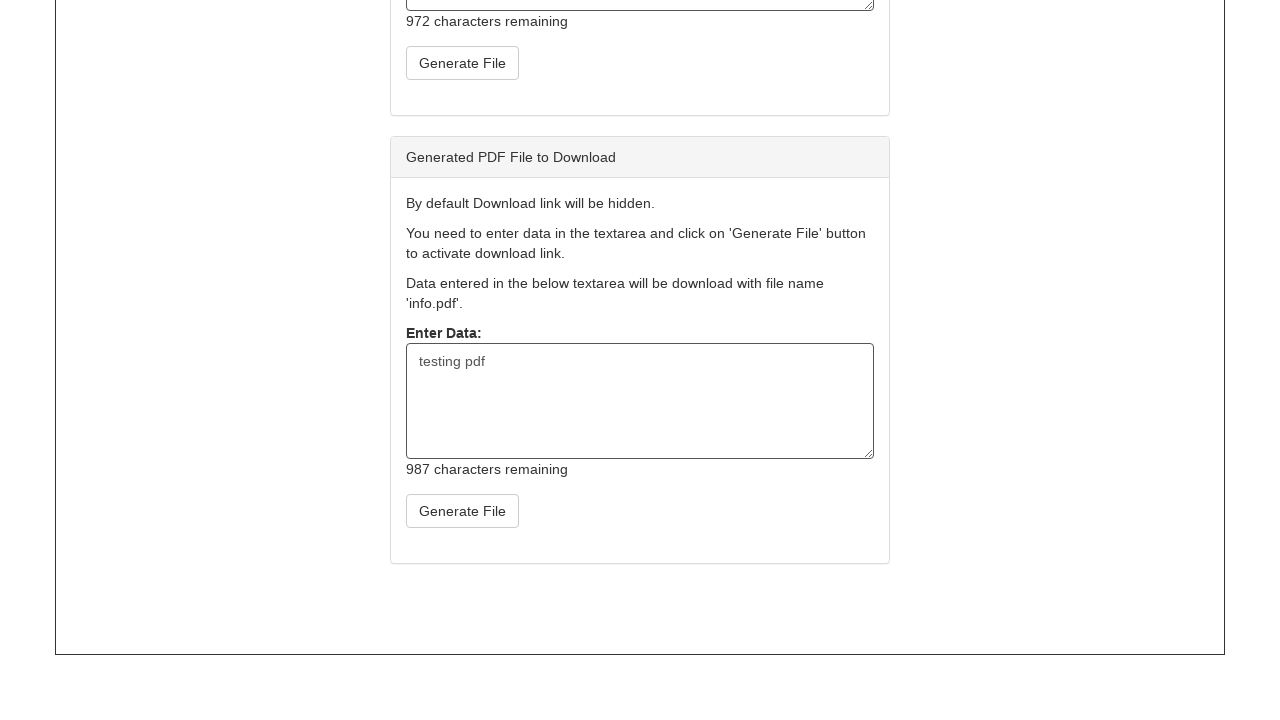

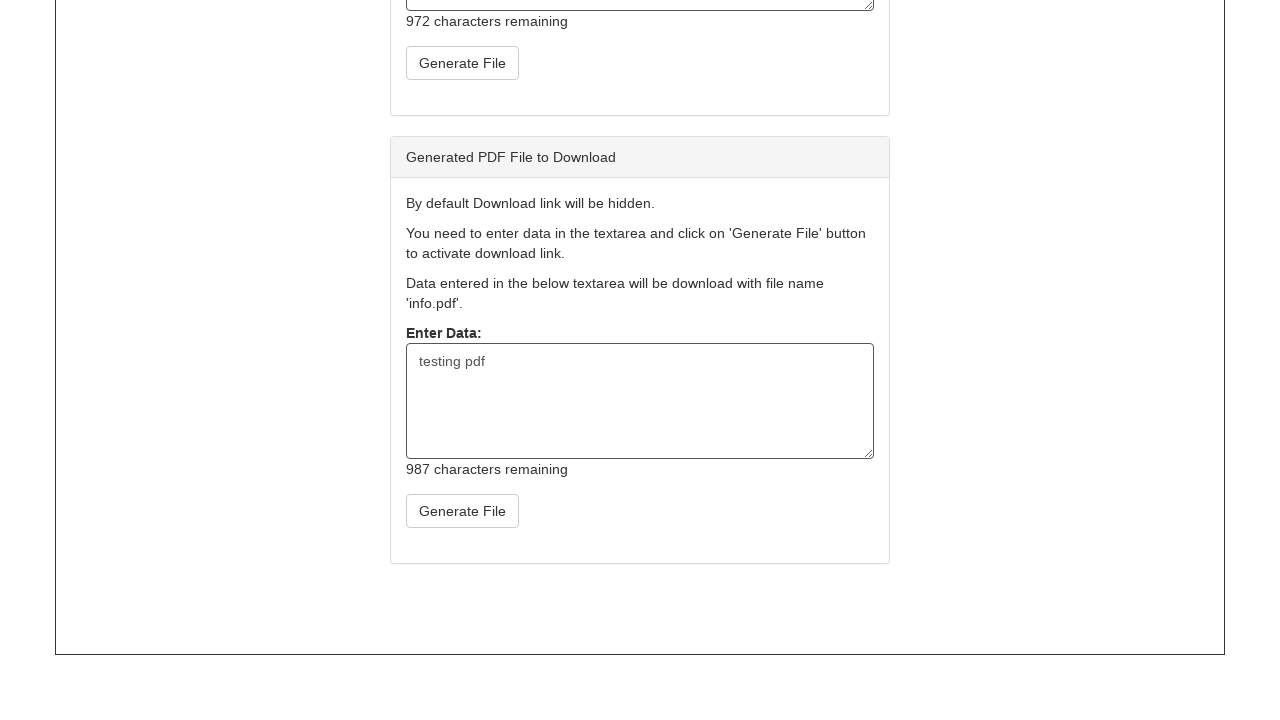